Tests drag and drop functionality within an iframe by dragging an element and dropping it onto a target area

Starting URL: http://jqueryui.com/droppable/

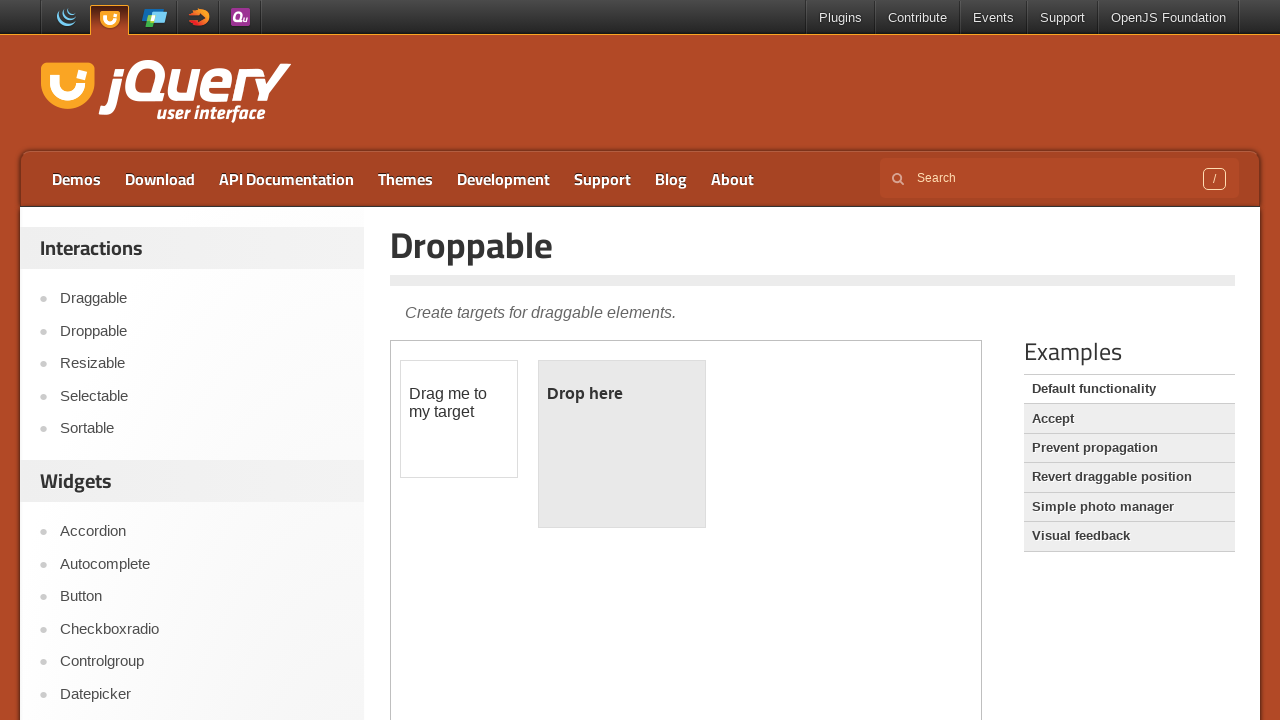

Located the demo iframe containing drag and drop functionality
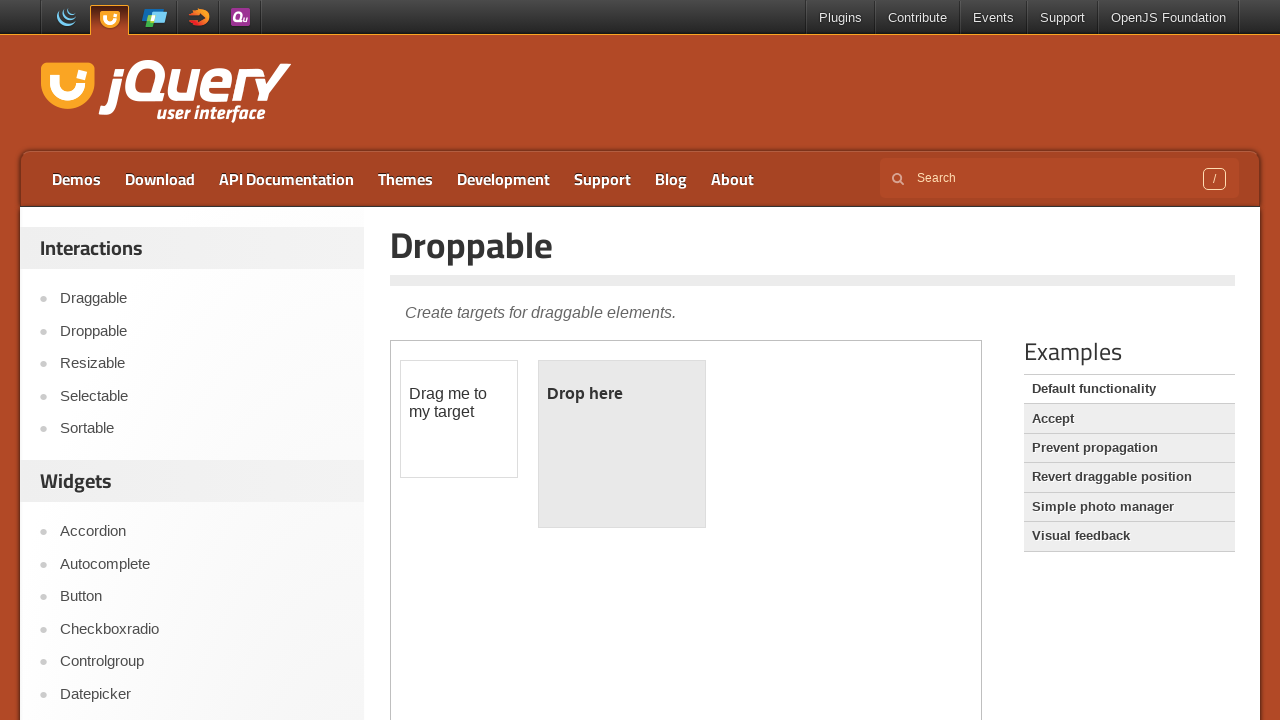

Located the draggable source element with id 'draggable'
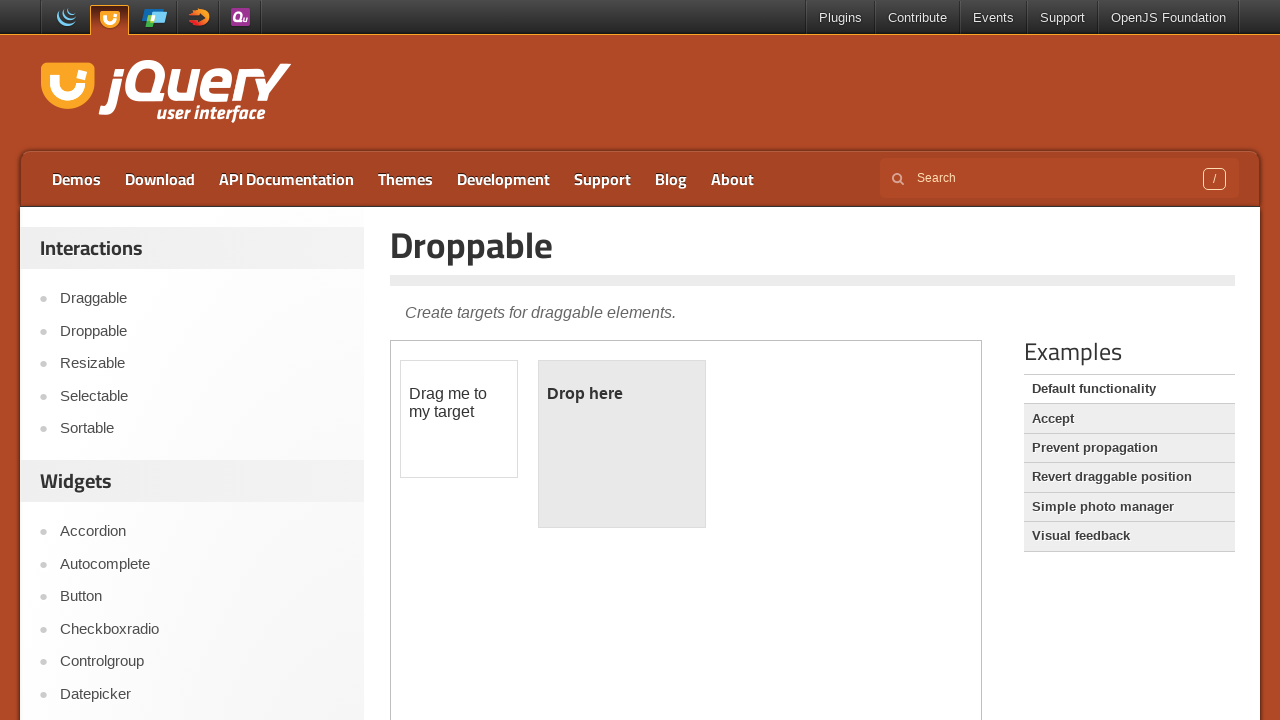

Located the droppable target element with id 'droppable'
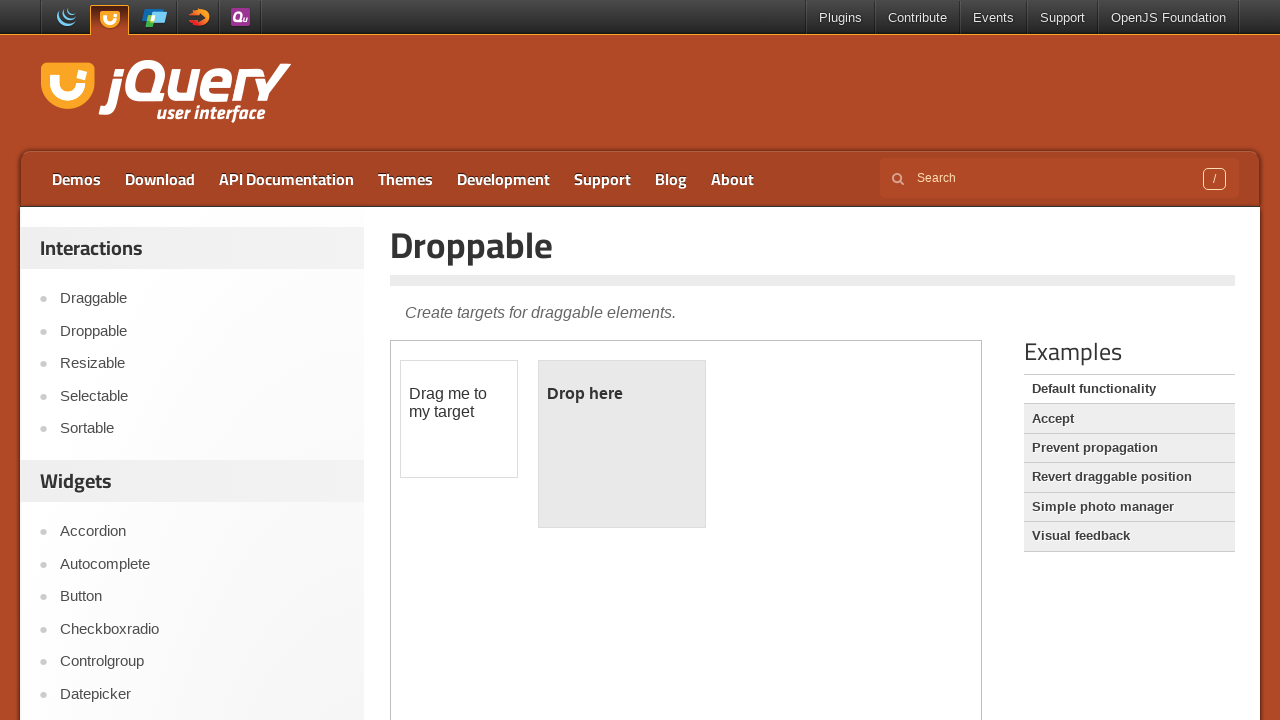

Dragged the source element onto the target droppable area at (622, 444)
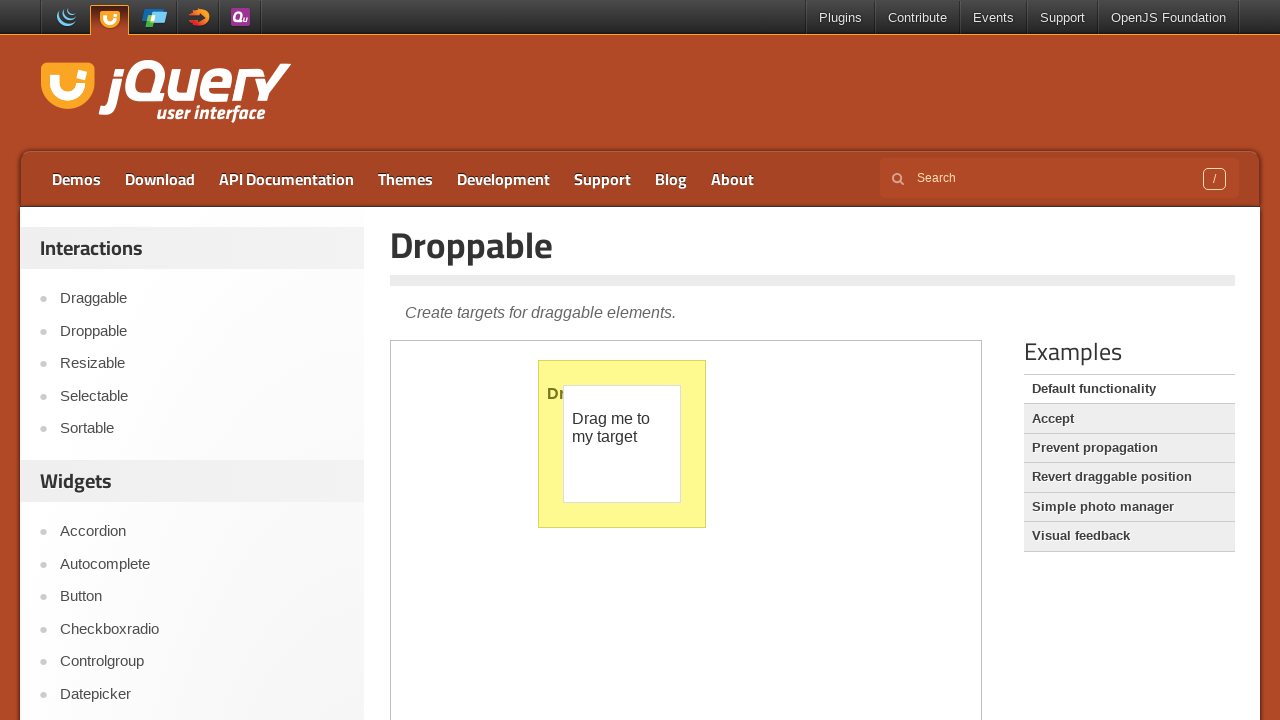

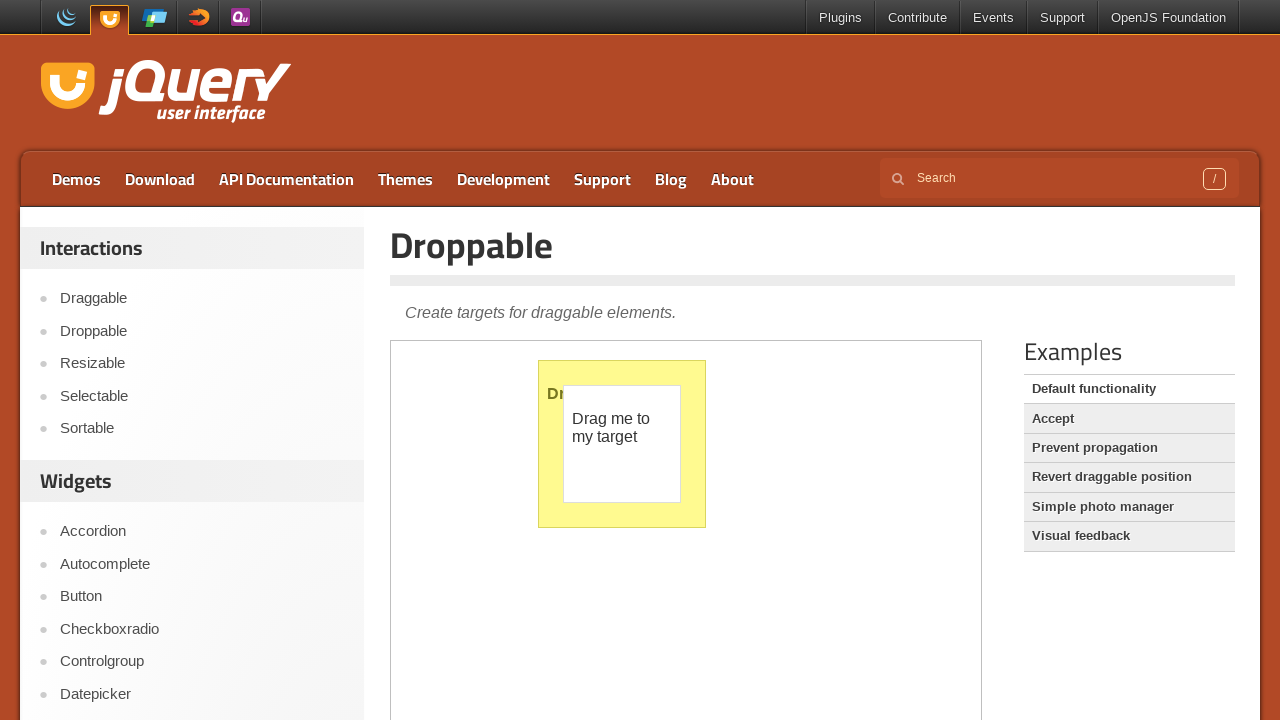